Tests user registration by filling all required fields (zip code, first name, email, password, confirm password) with valid values and verifying successful registration confirmation

Starting URL: https://www.sharelane.com/cgi-bin/register.py

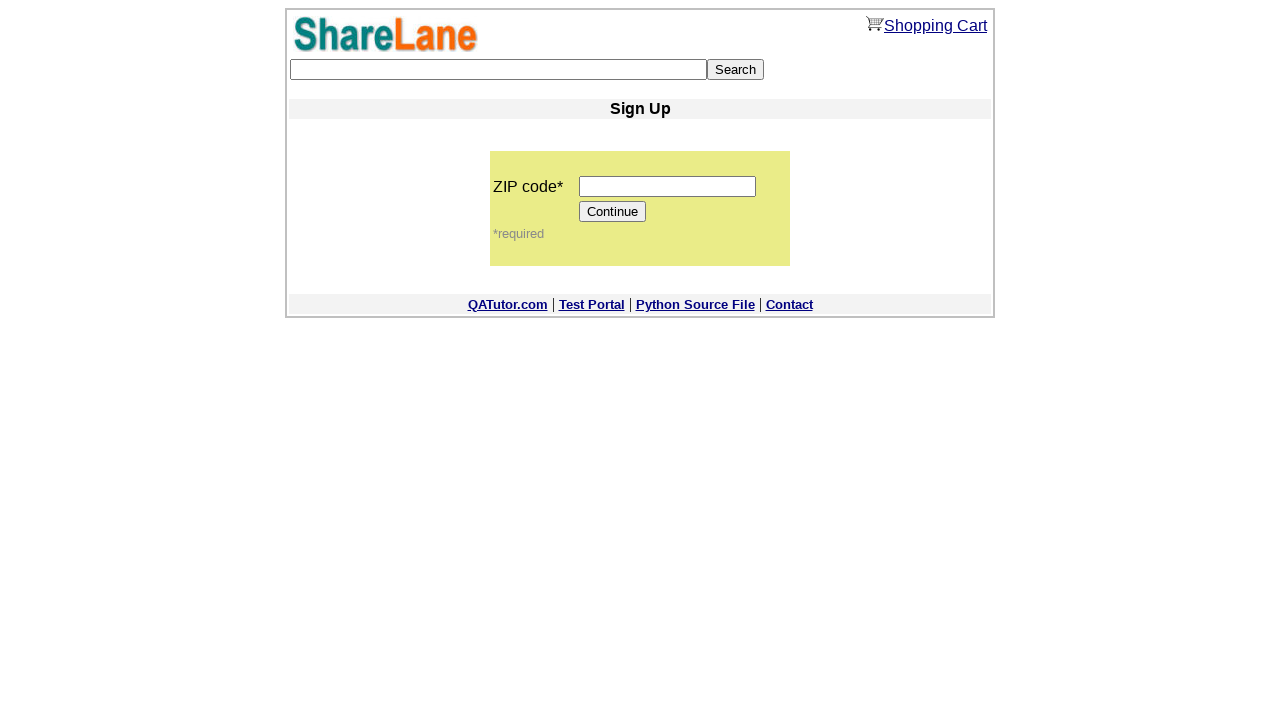

Filled zip code field with '22222' on input[name='zip_code']
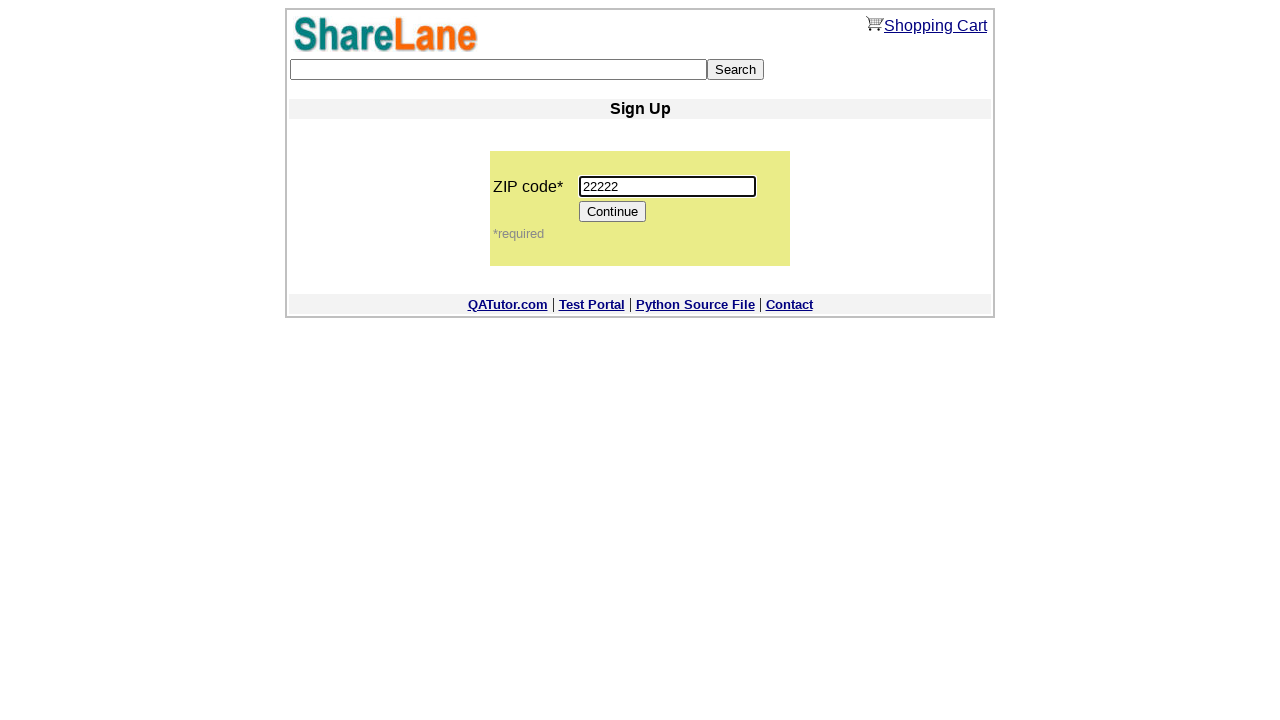

Clicked Continue button to proceed to registration form at (613, 212) on xpath=//*[@value='Continue']
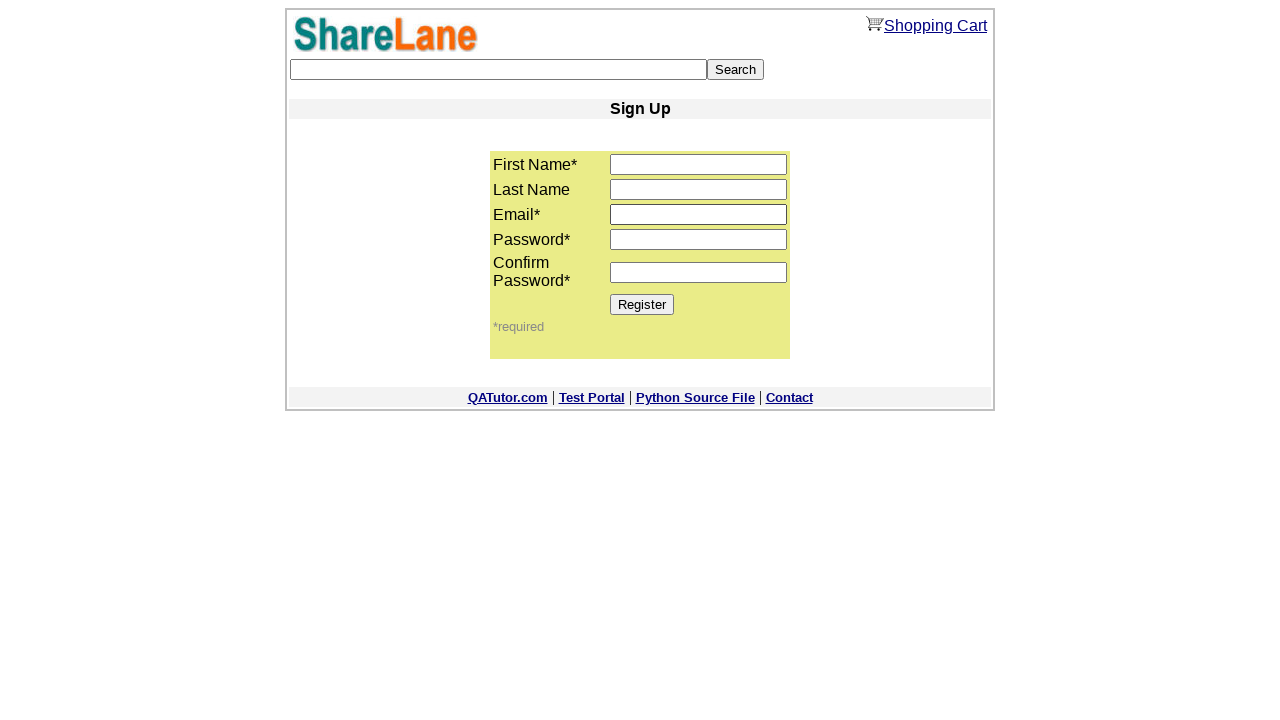

Filled first name field with 'User' on input[name='first_name']
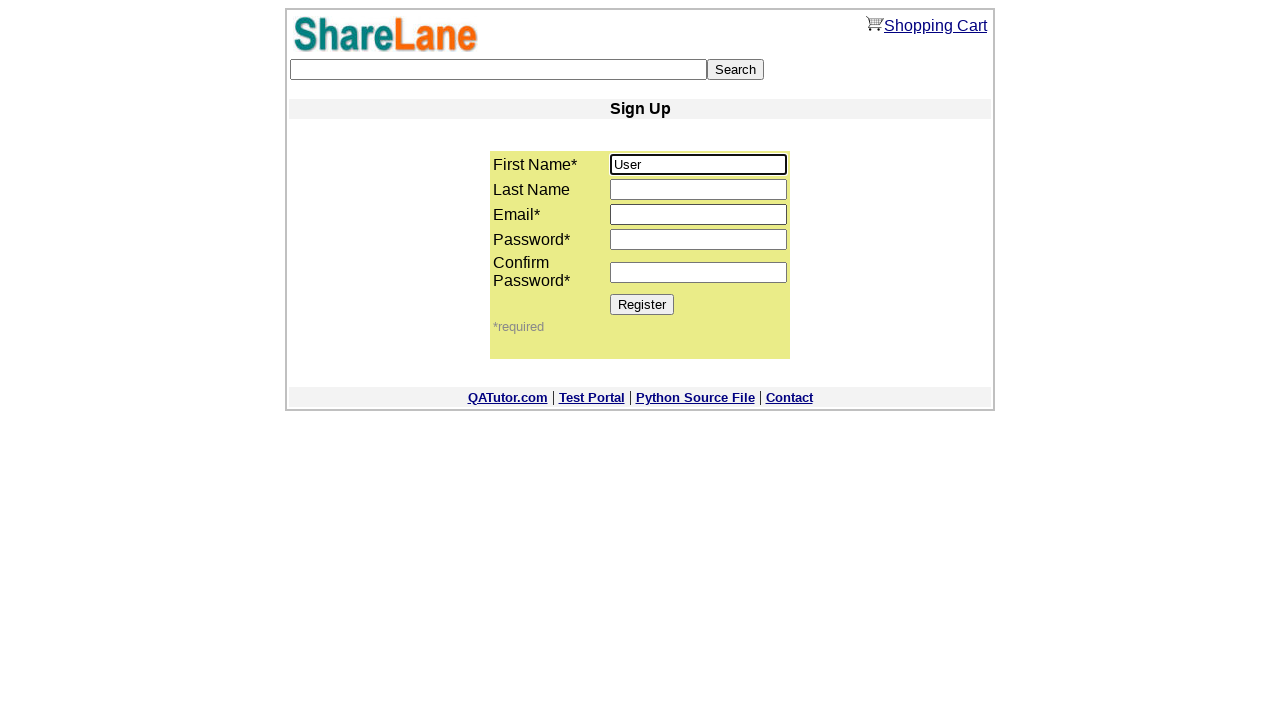

Filled email field with 'testuser_reg@mail.ru' on input[name='email']
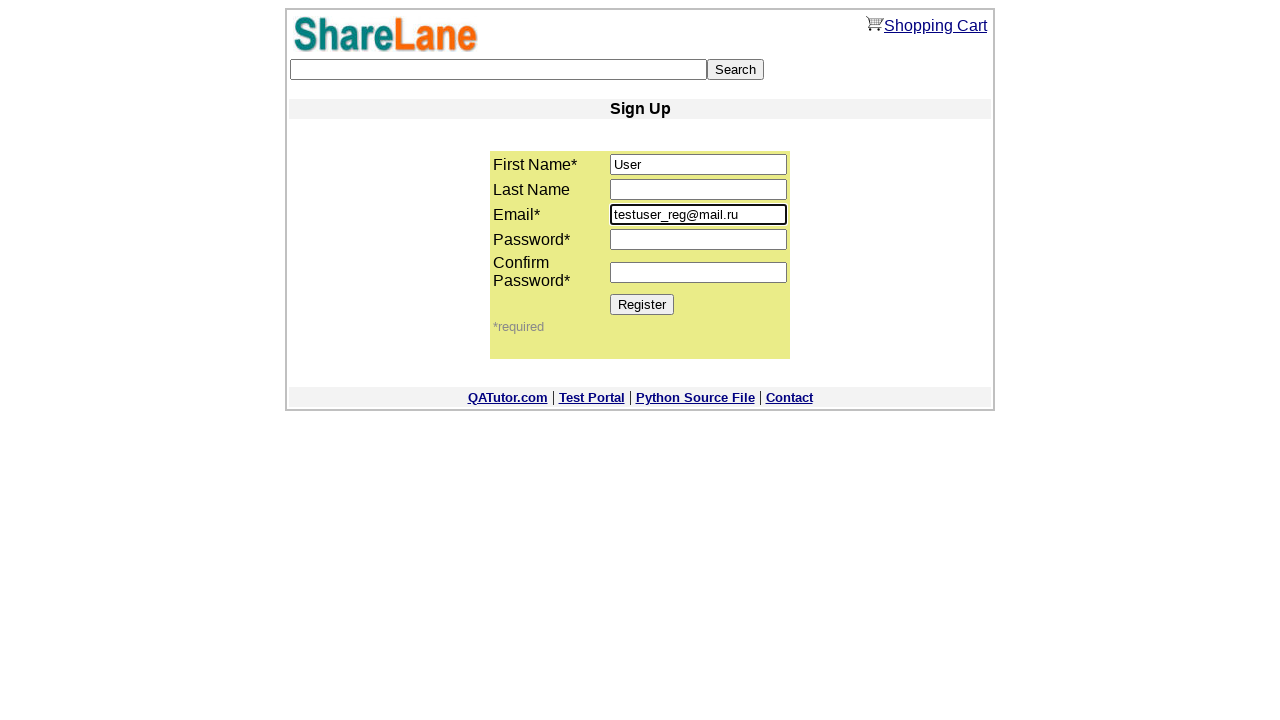

Filled password field with '1111' on input[name='password1']
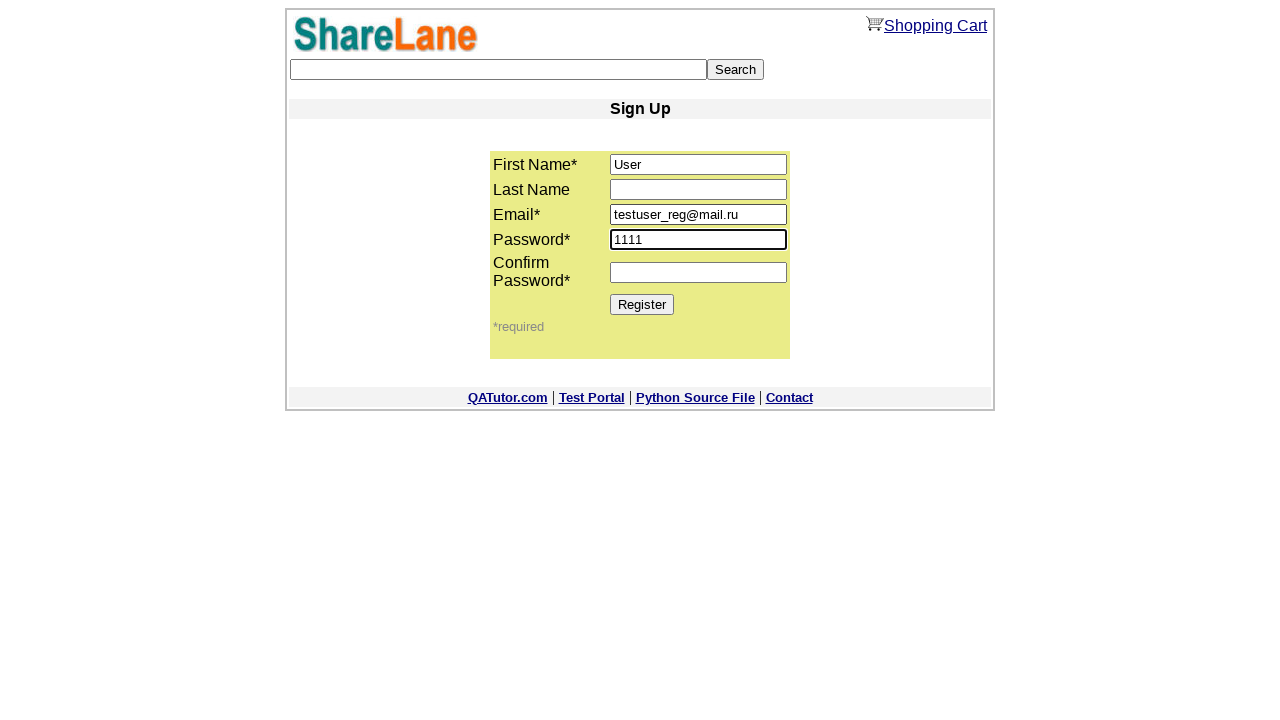

Filled confirm password field with '1111' on input[name='password2']
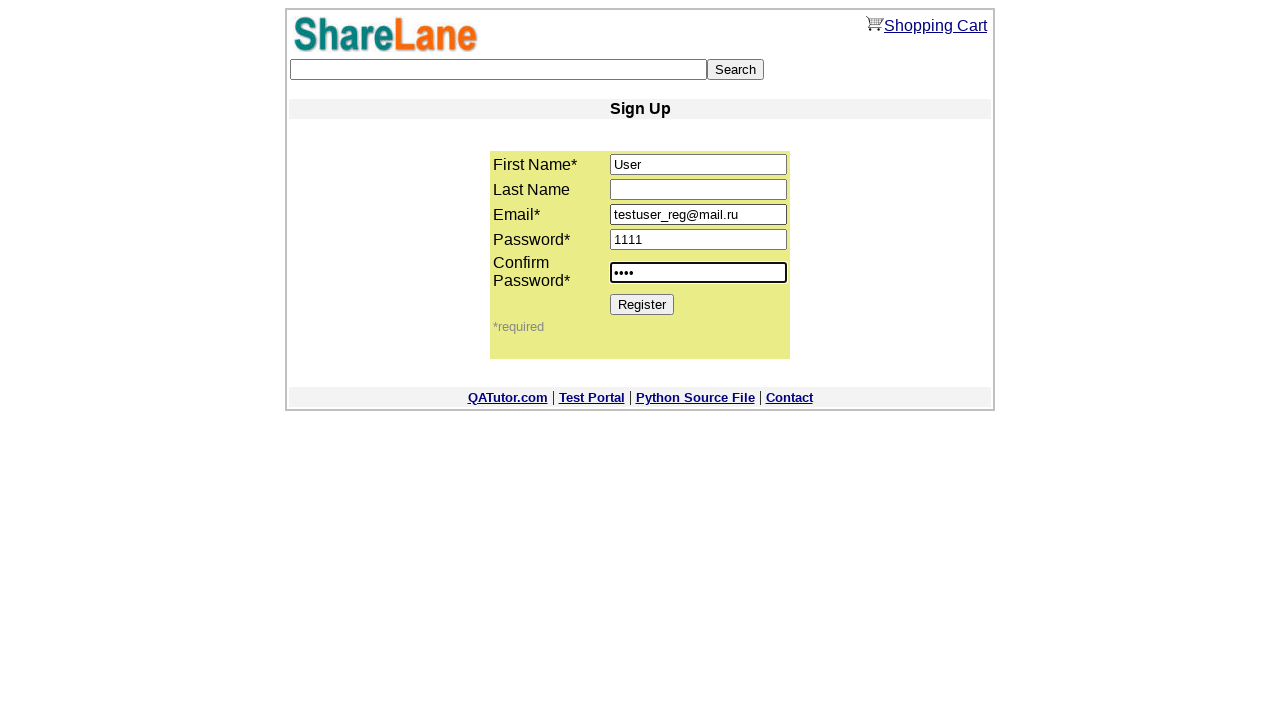

Clicked Register button to submit registration at (642, 304) on xpath=//*[@value='Register']
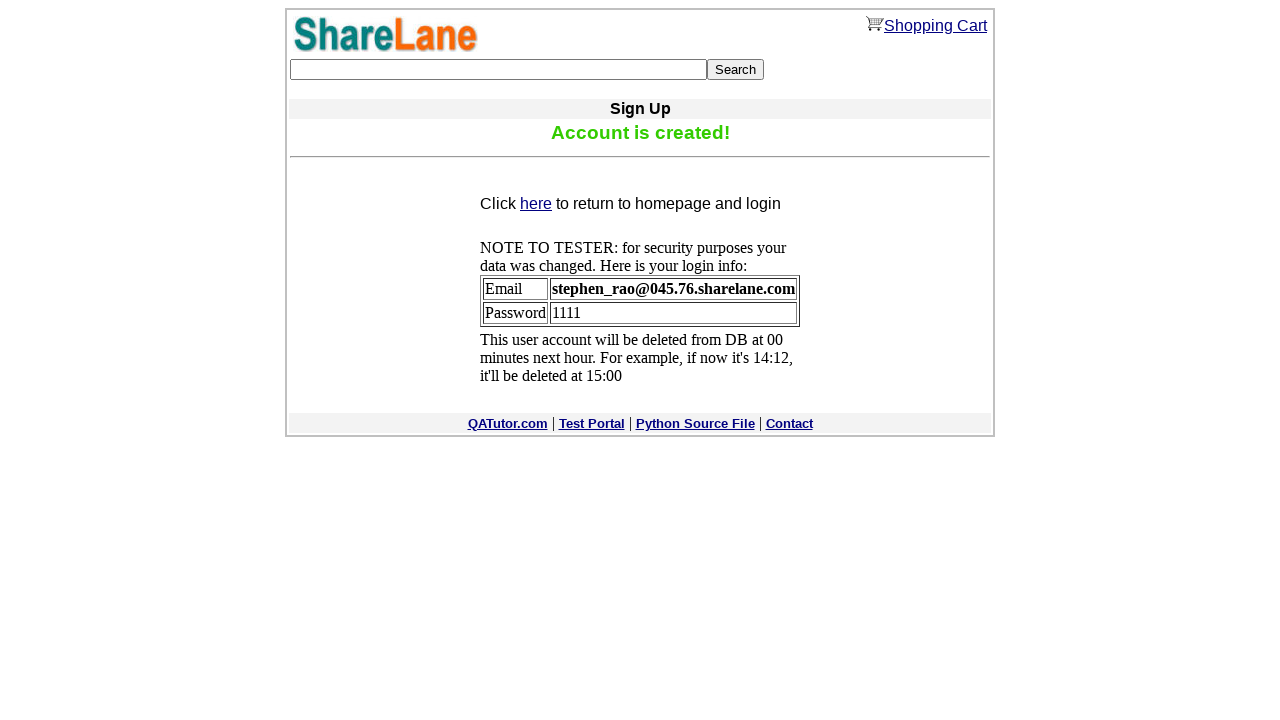

Verified successful registration confirmation message appeared
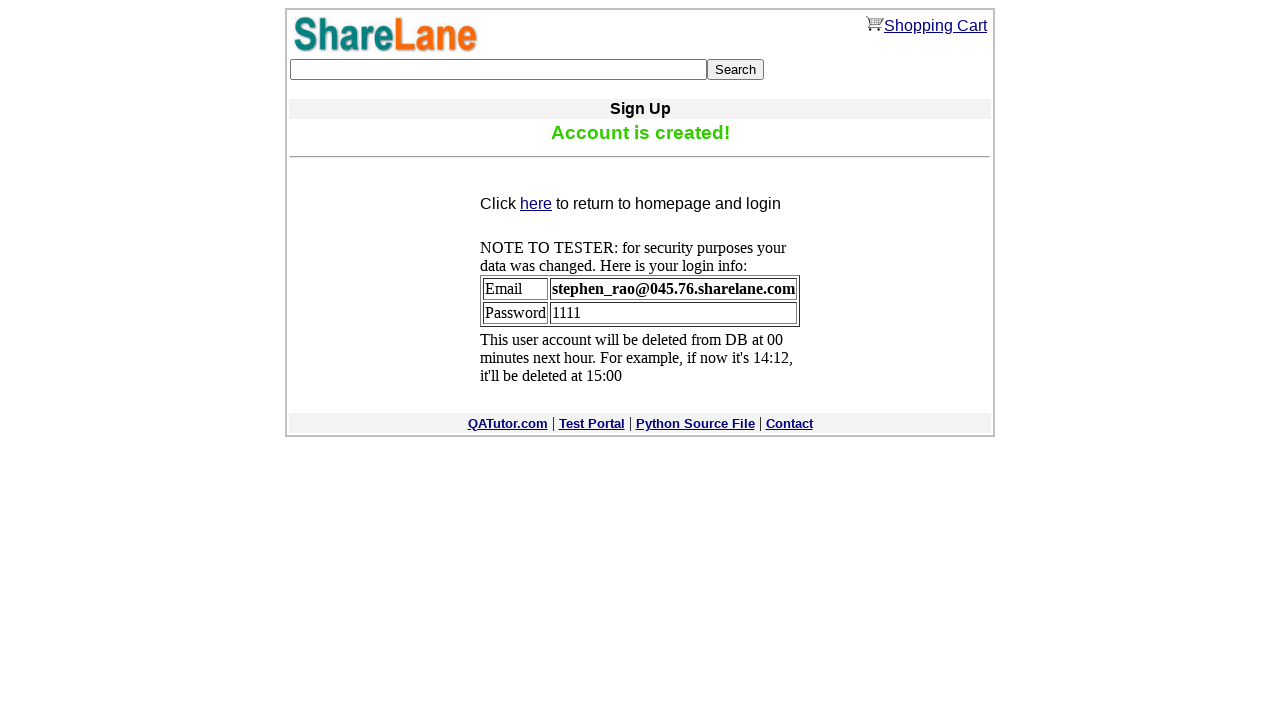

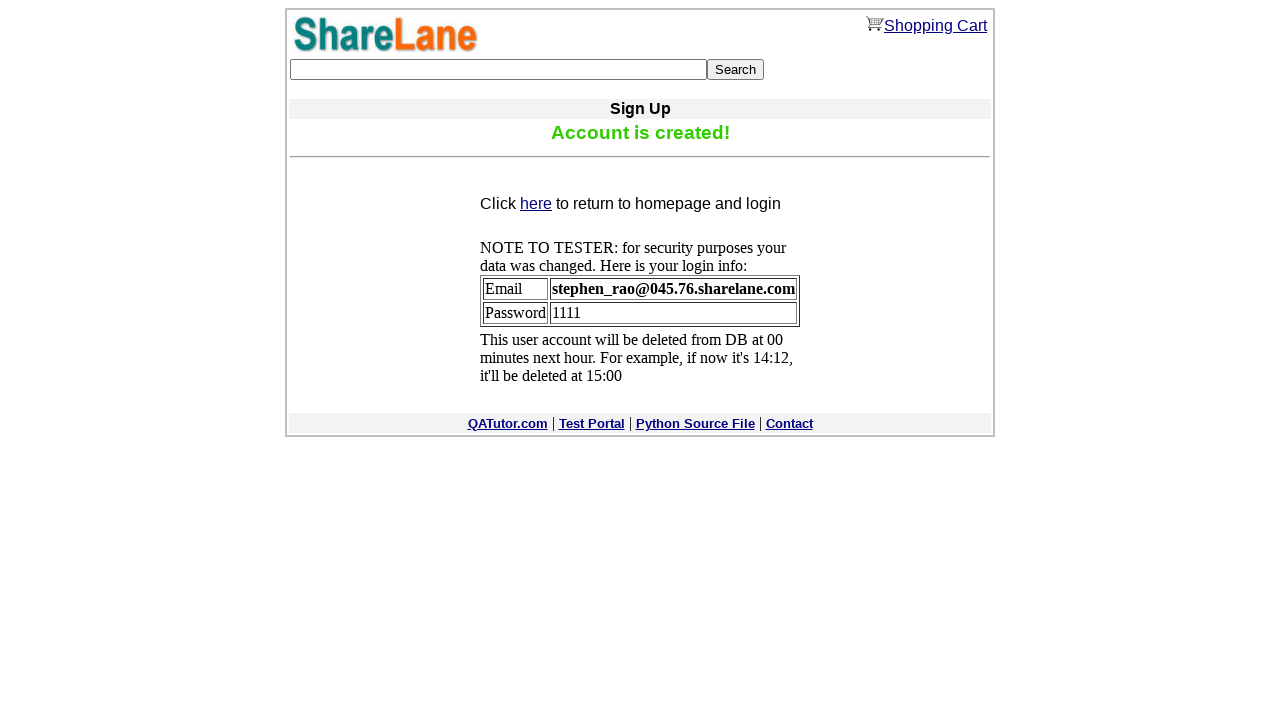